Tests a simple form by filling in first name, last name, city, and country fields using different selector strategies, then submits the form

Starting URL: http://suninjuly.github.io/simple_form_find_task.html

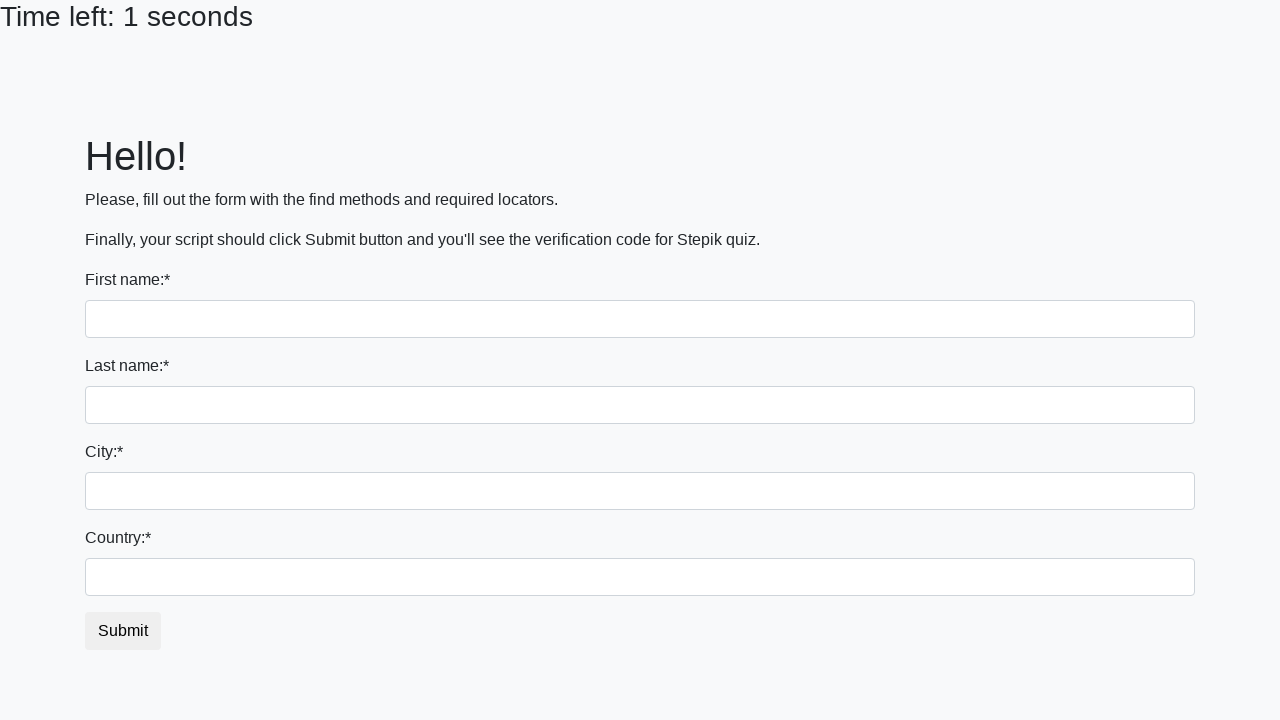

Filled first name field with 'Ivan' on input
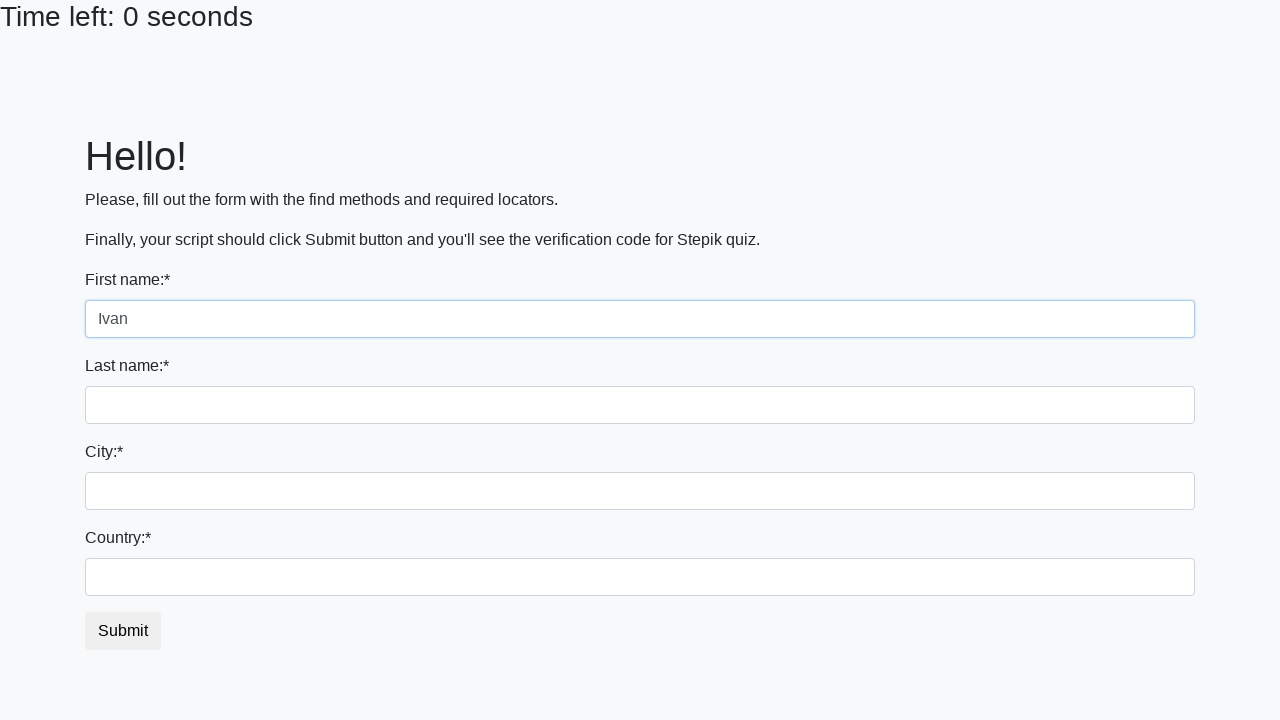

Filled last name field with 'Petrov' using name attribute selector on input[name='last_name']
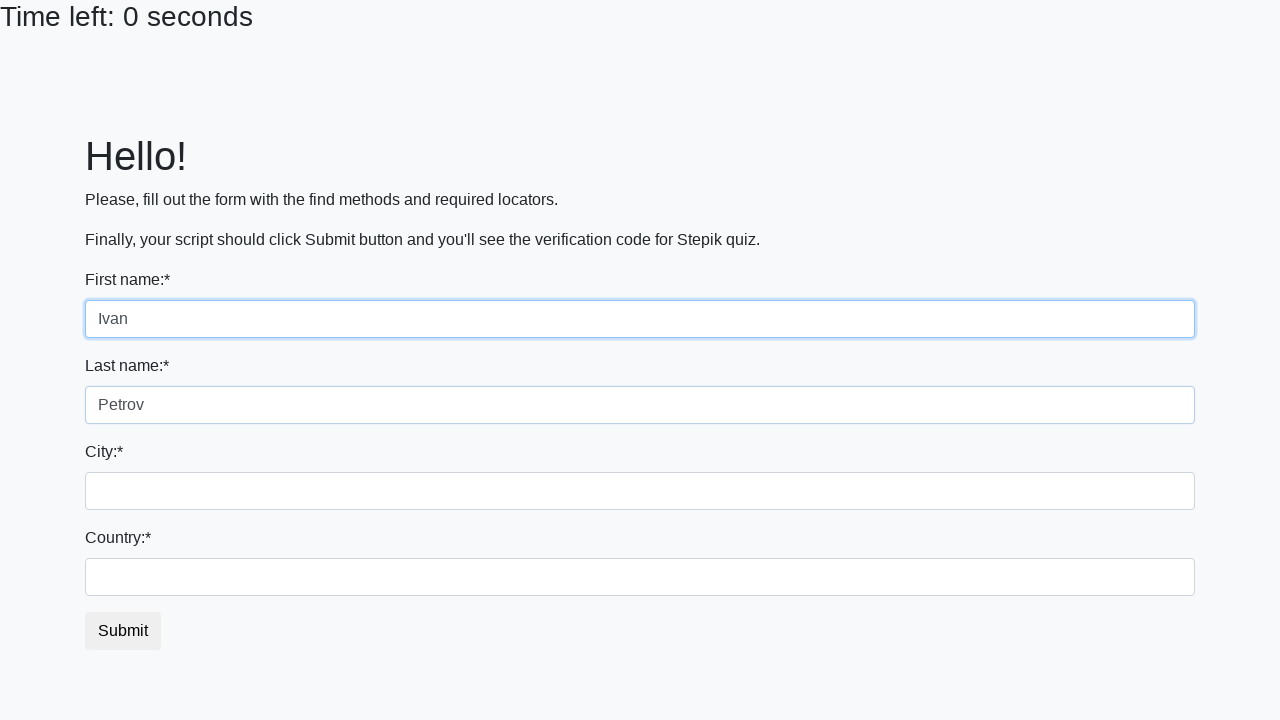

Filled city field with 'Smolensk' using class name selector on .city
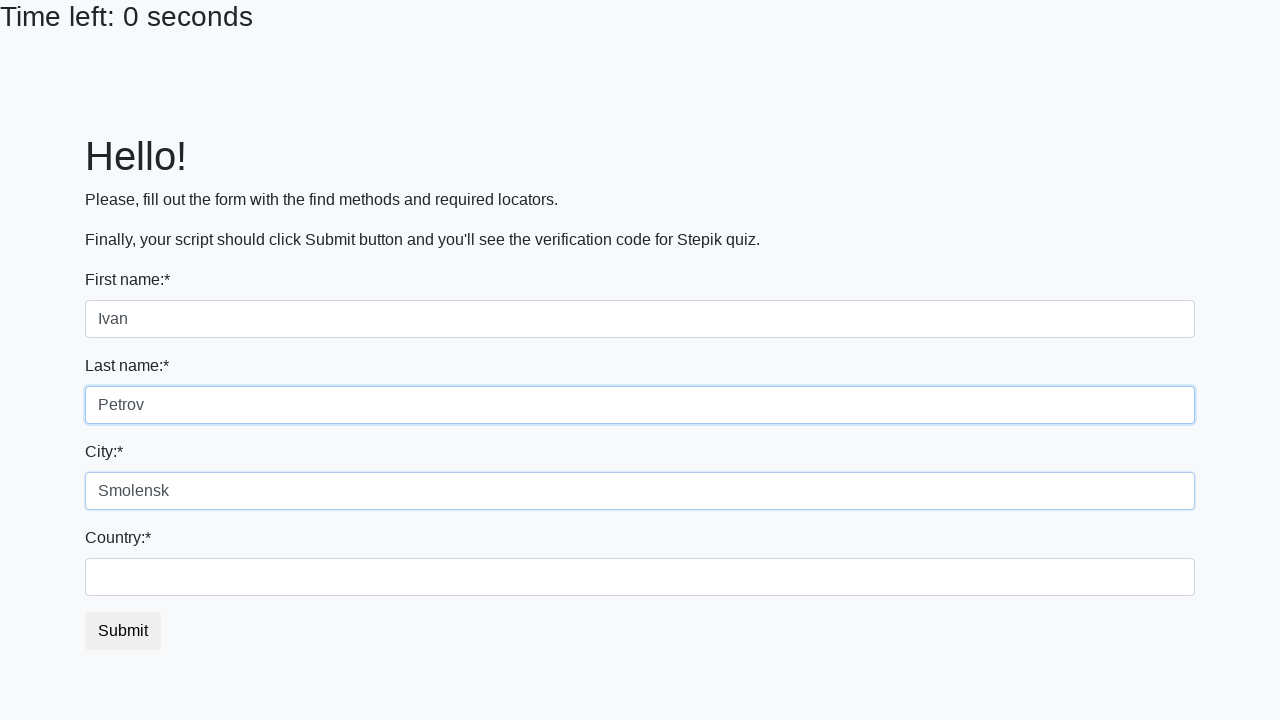

Filled country field with 'Russia' using id selector on #country
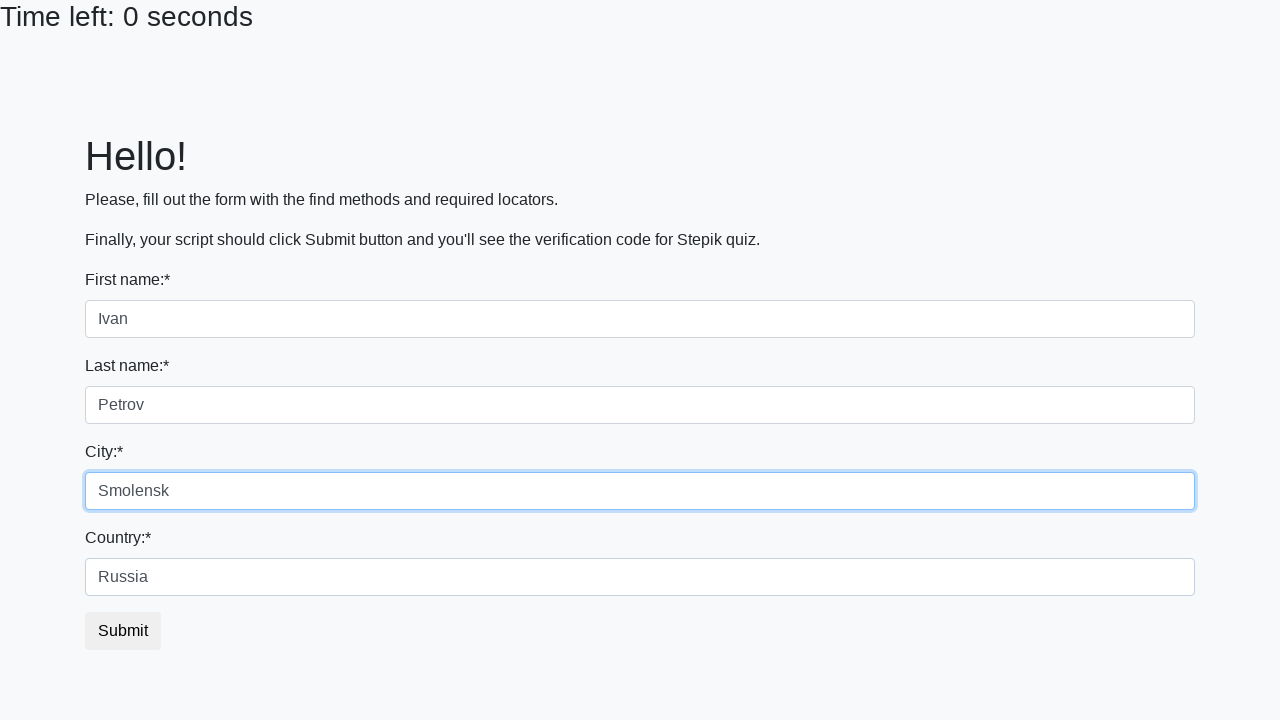

Clicked submit button to submit the form at (123, 631) on button.btn
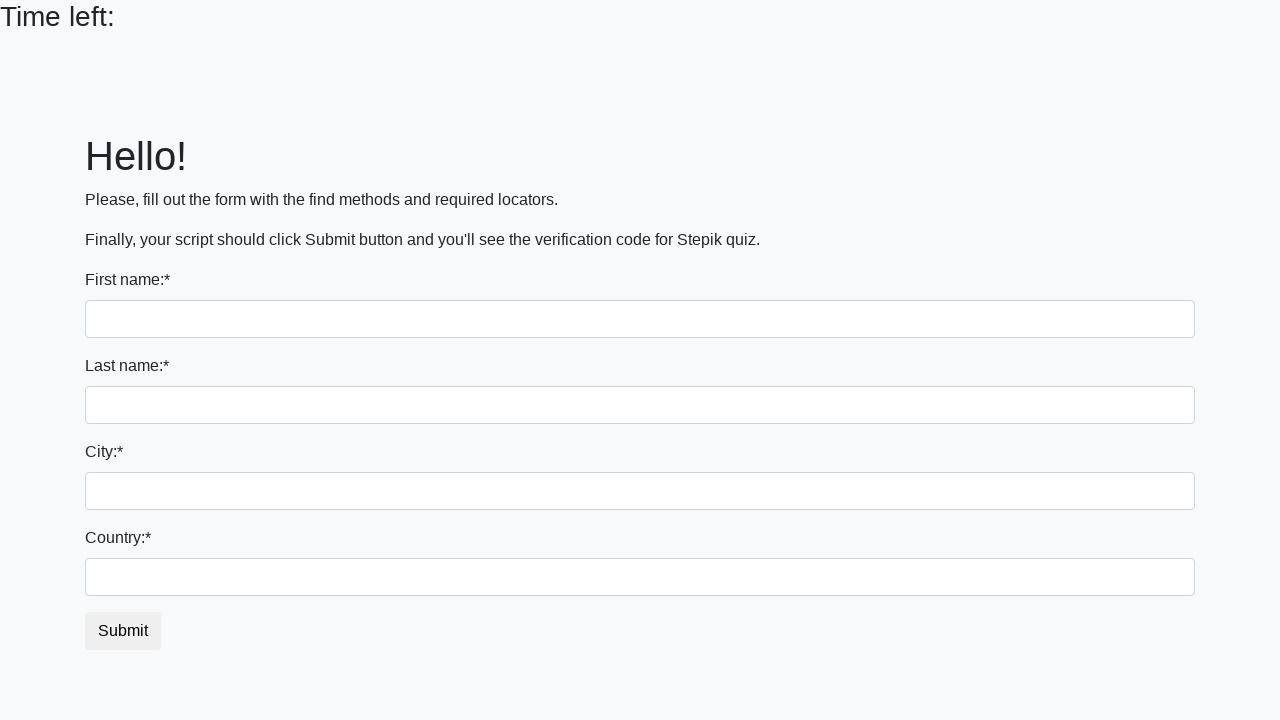

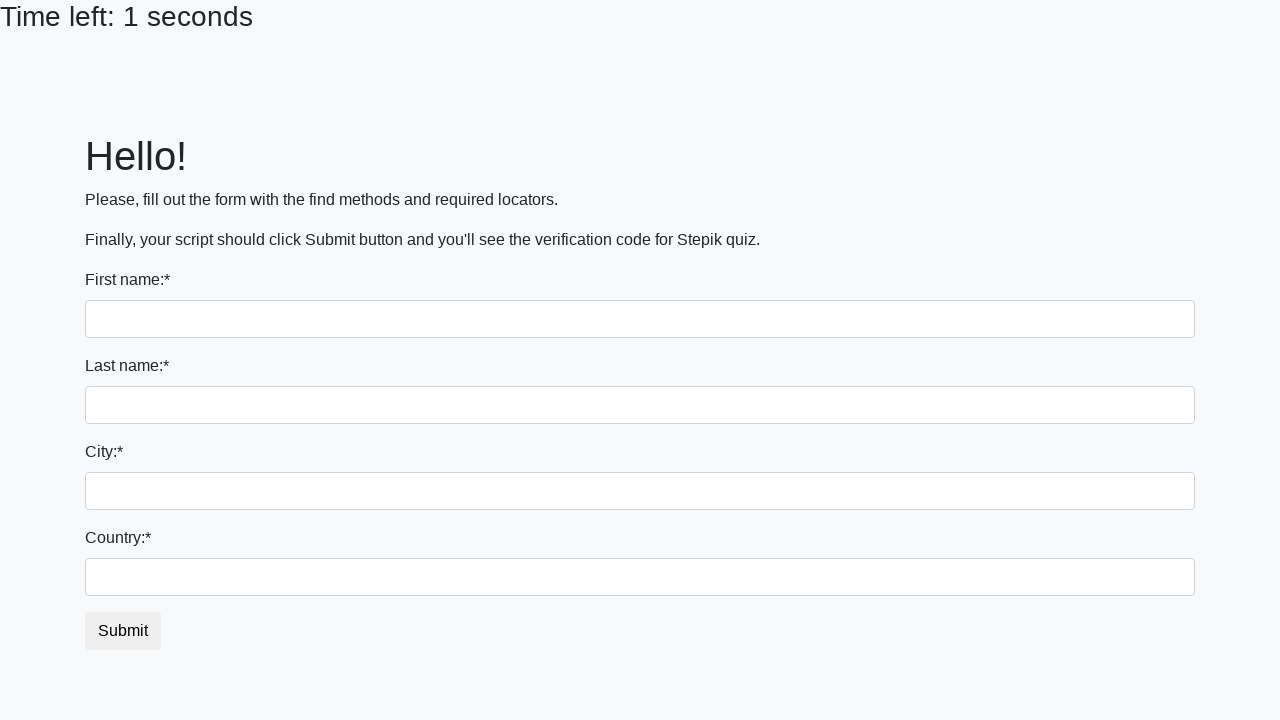